Tests a confirmation alert by clicking the confirm button, dismissing the dialog, and verifying the 'Cancel' selection is displayed.

Starting URL: https://demoqa.com/alerts

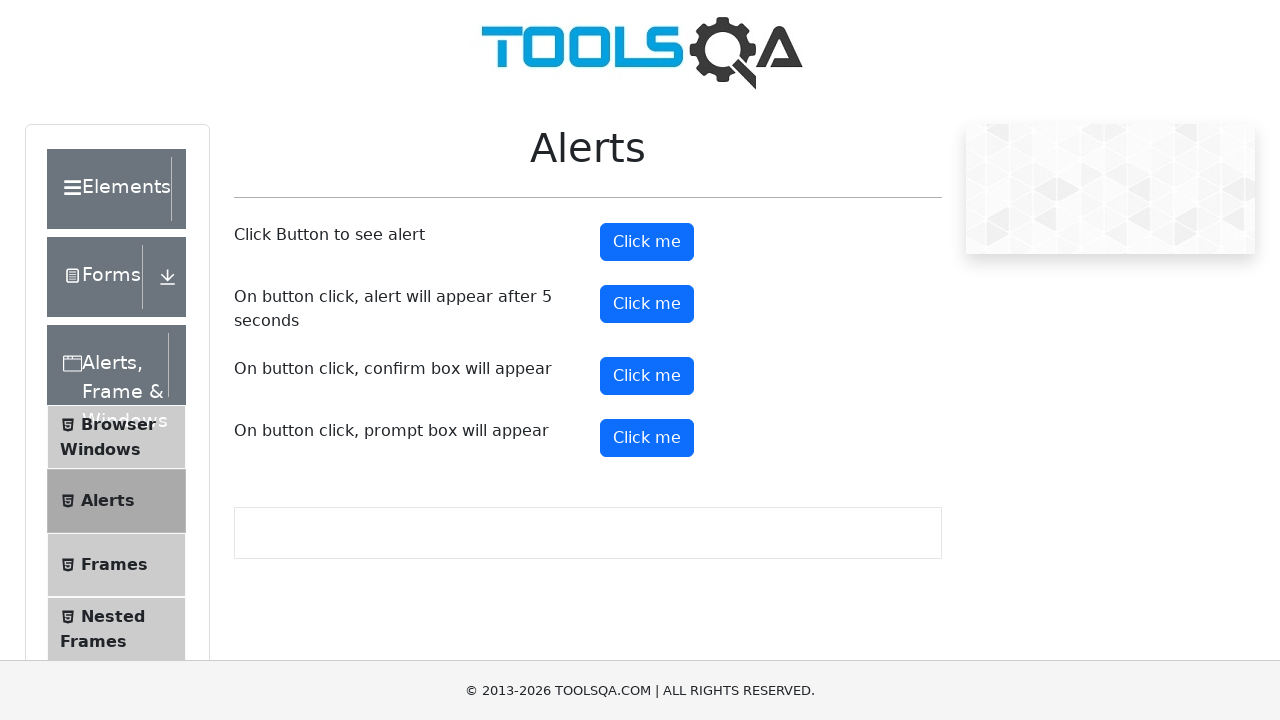

Waited for confirm button to be visible
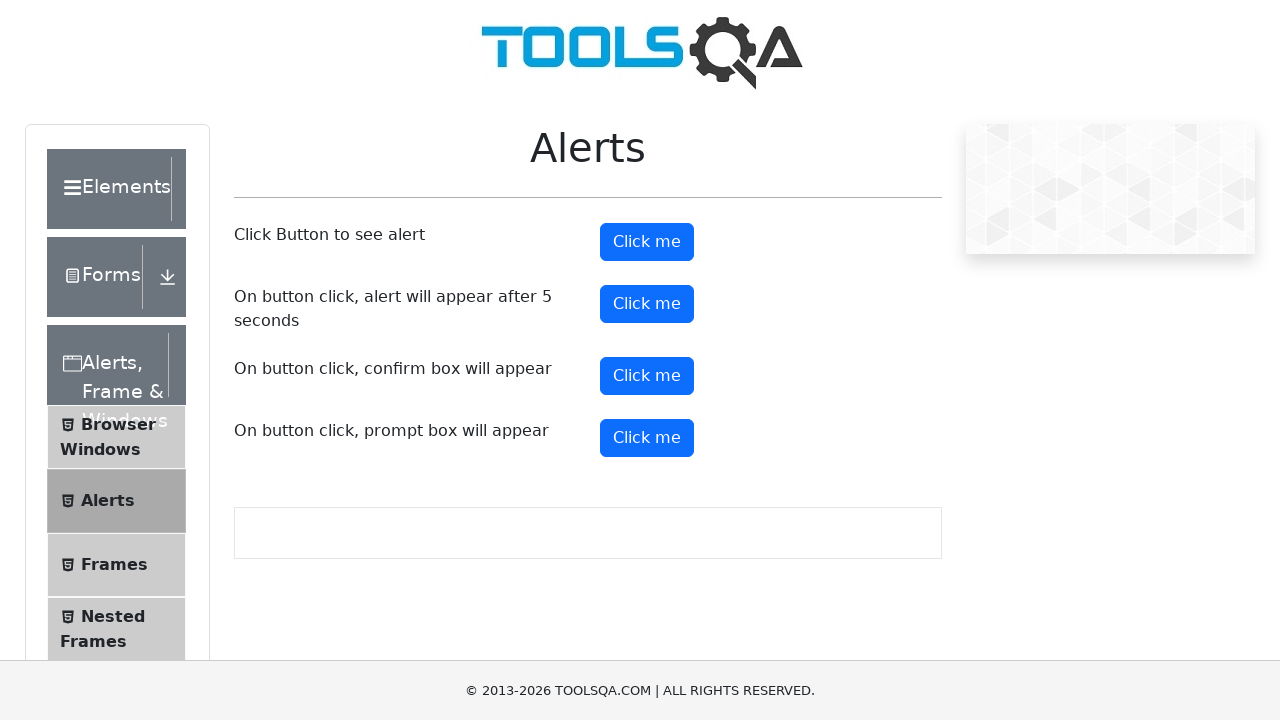

Set up dialog handler to dismiss confirmation alerts
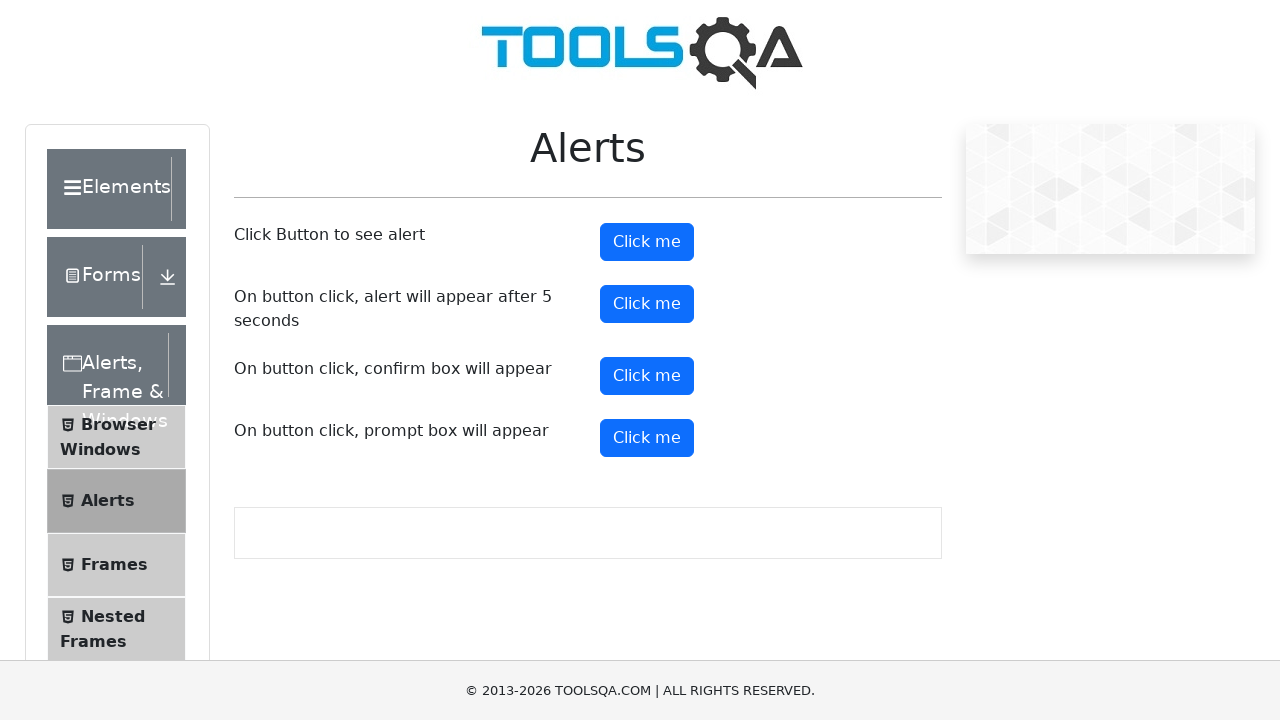

Clicked the confirm button at (647, 376) on #confirmButton
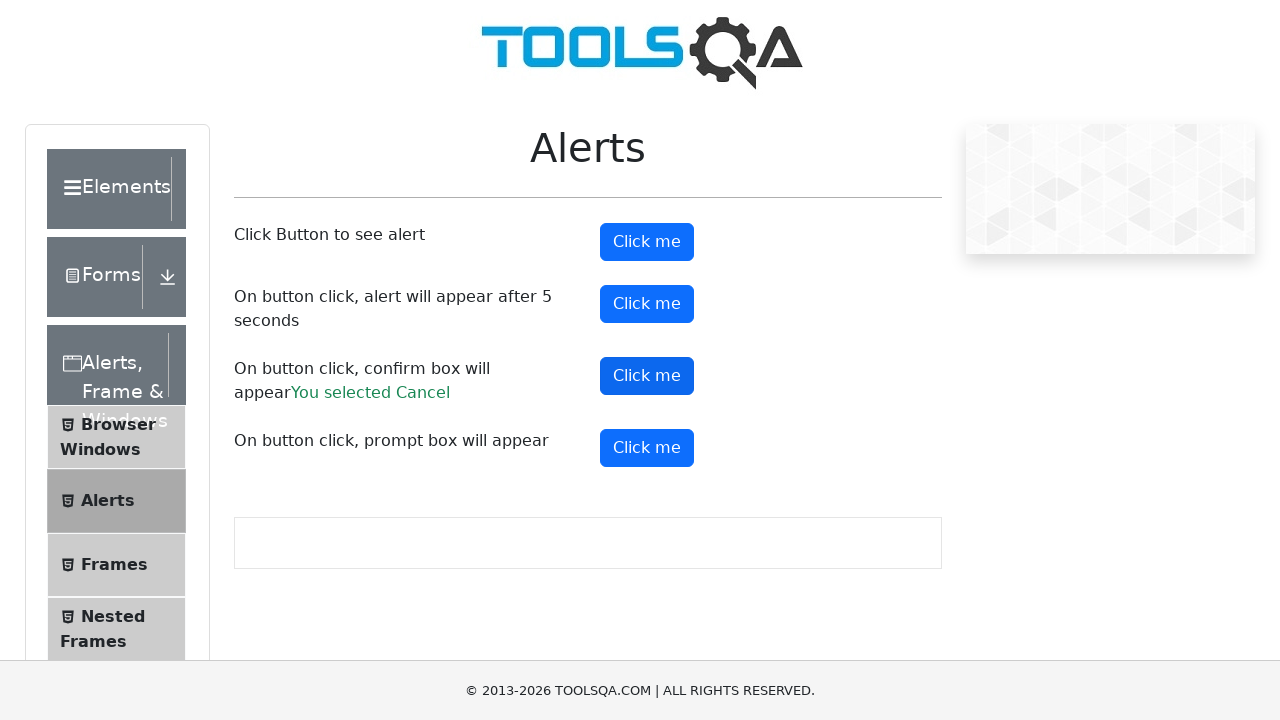

Confirmation result element appeared
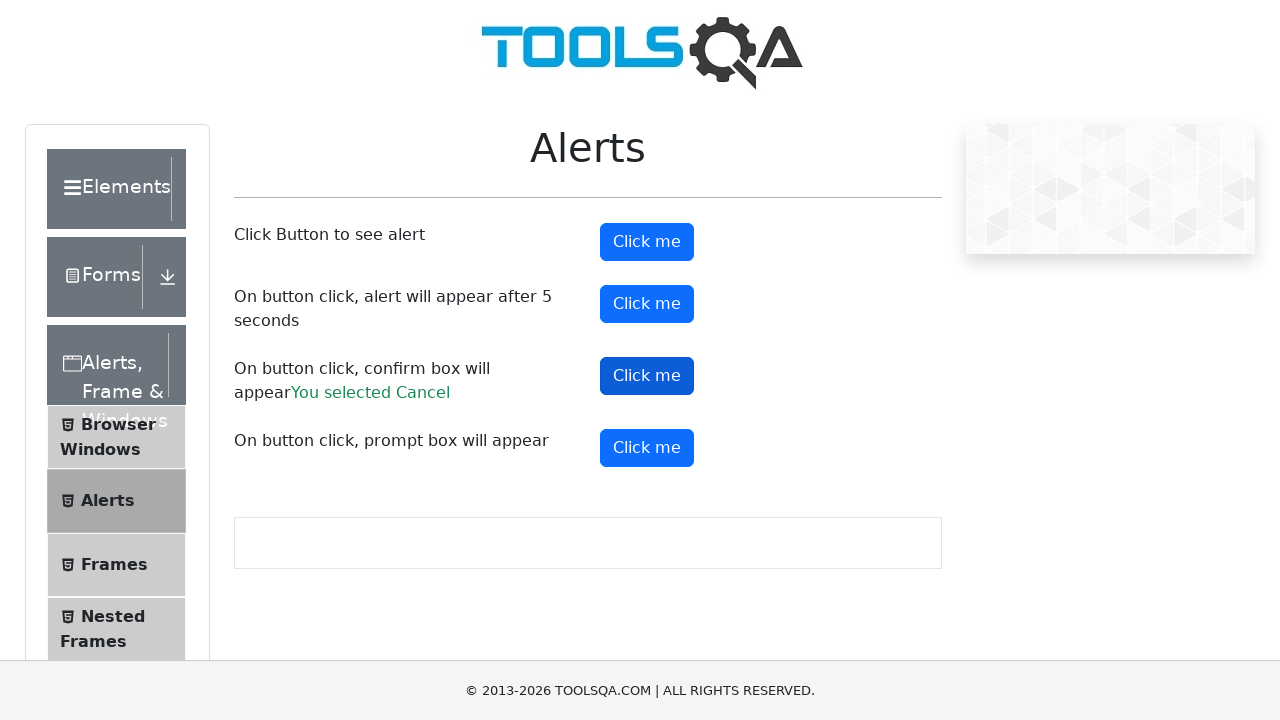

Verified 'You selected Cancel' message is displayed
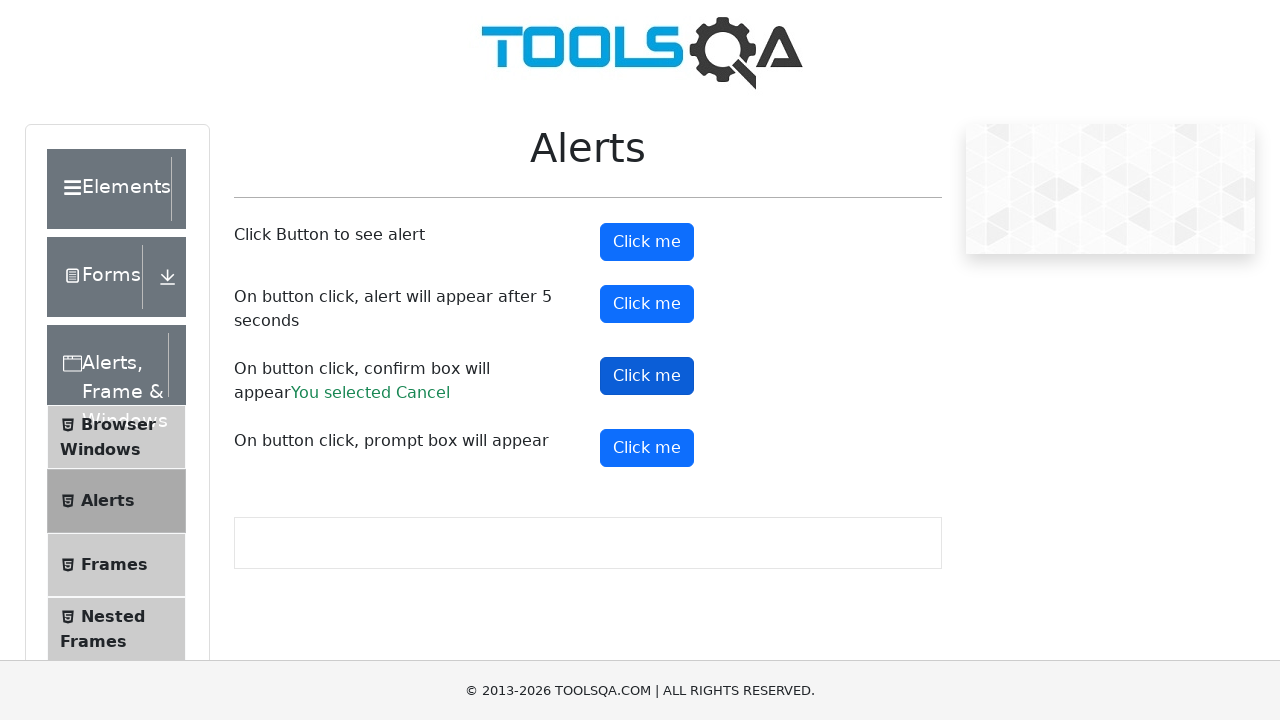

Removed dialog event listener
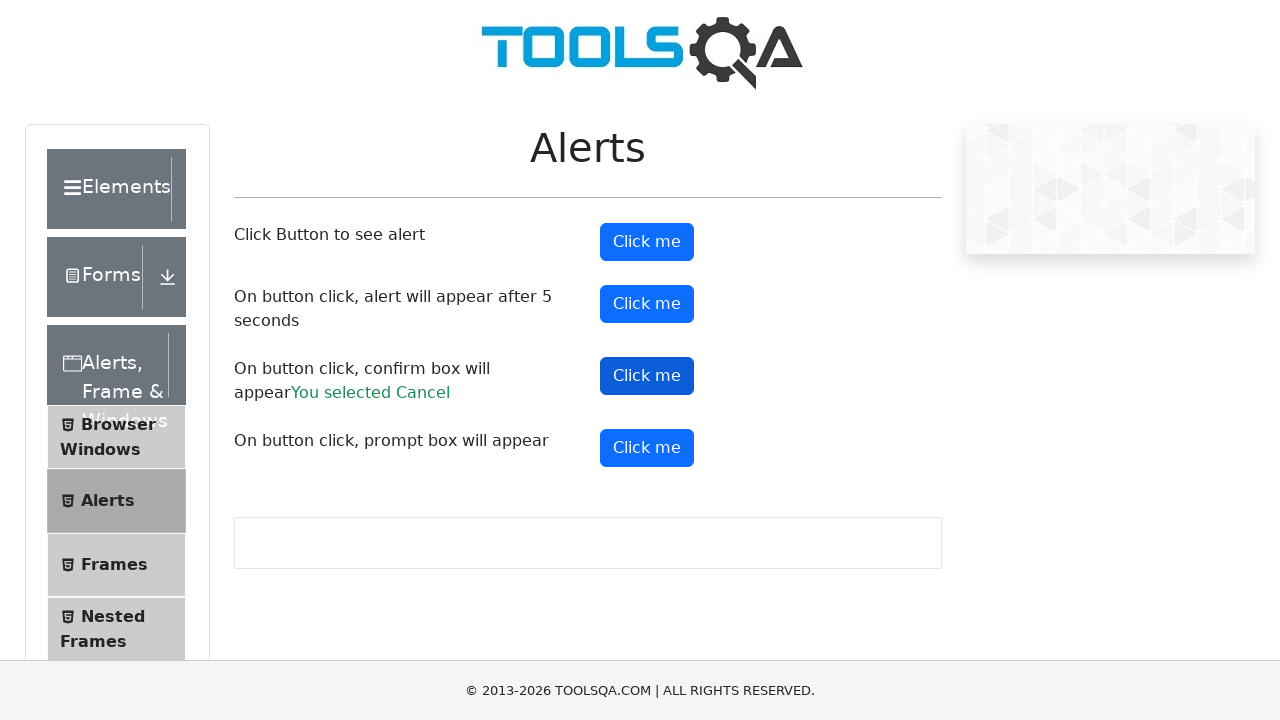

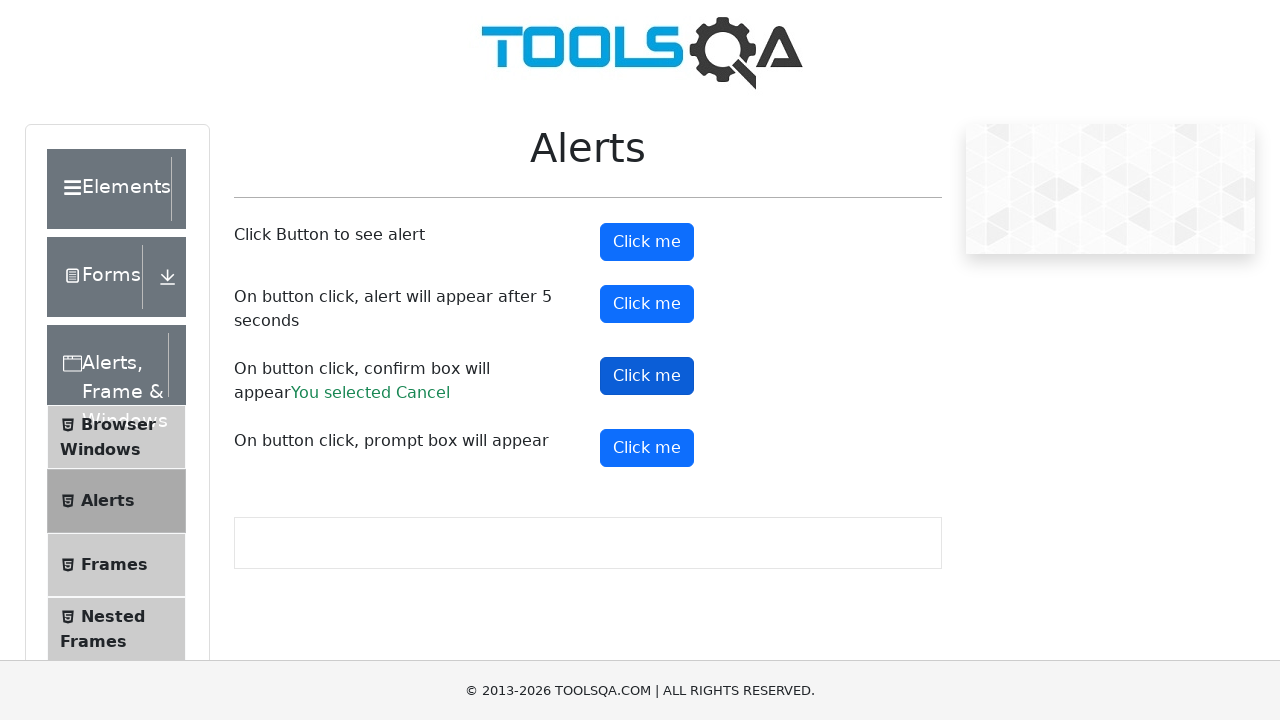